Waits for a price to reach $100, then solves a mathematical problem by calculating the logarithm of a value and submitting the answer

Starting URL: http://suninjuly.github.io/explicit_wait2.html

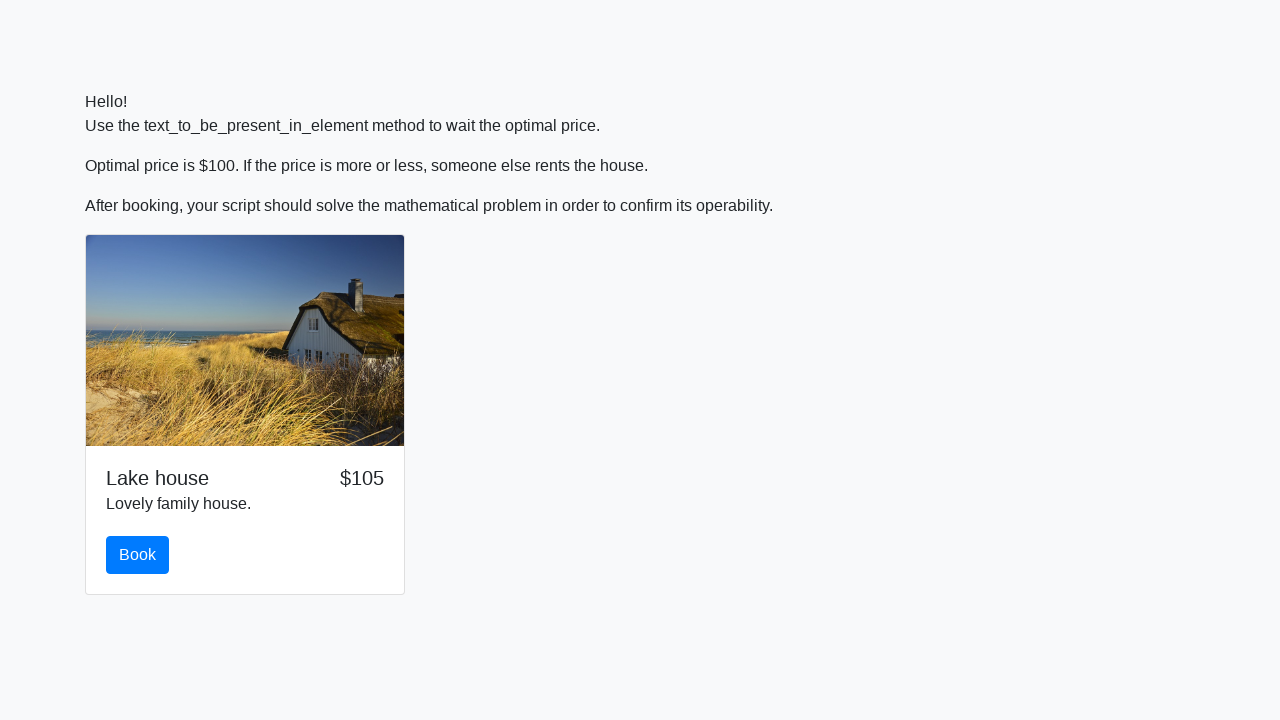

Waited for price to reach $100
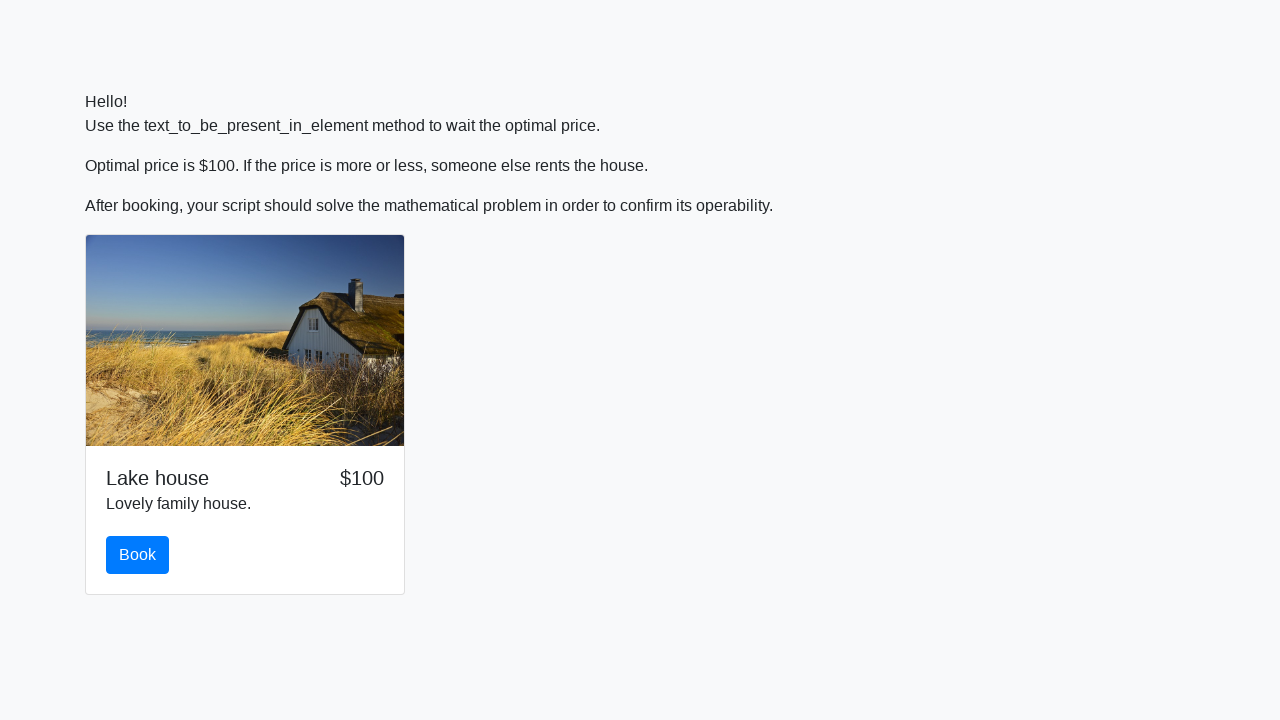

Clicked button after price reached $100 at (138, 555) on .btn
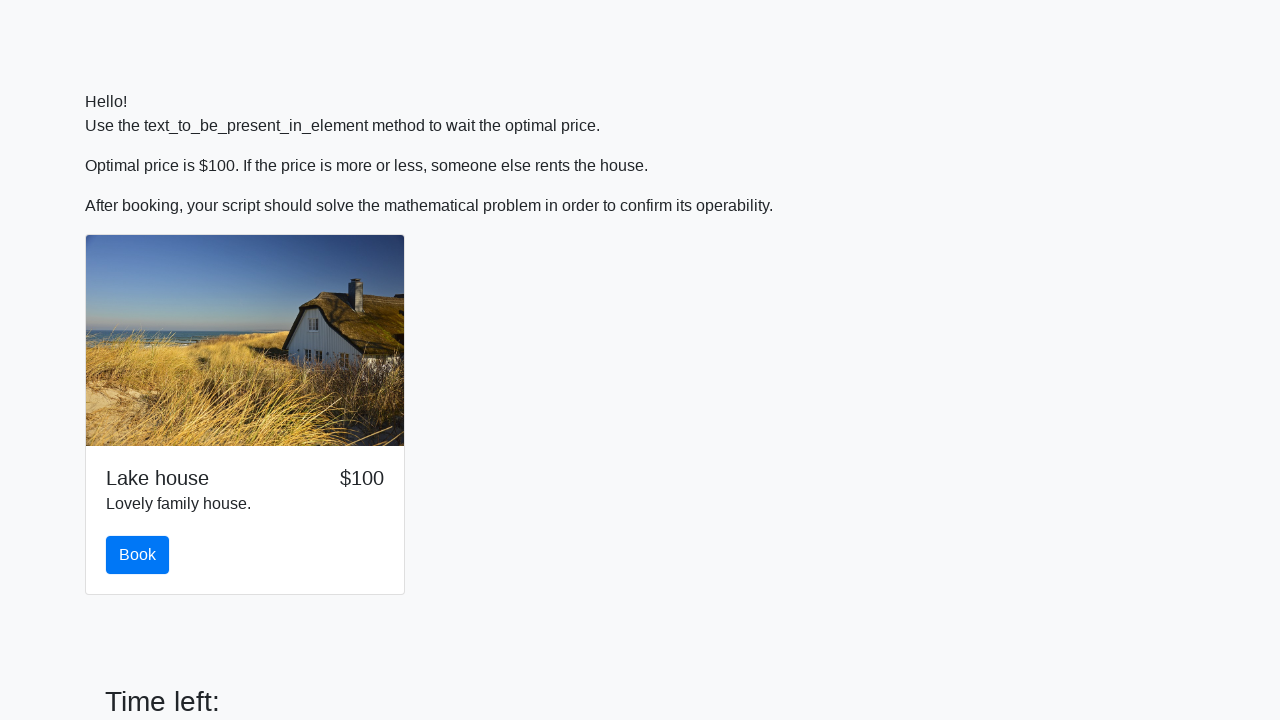

Retrieved input value: 891
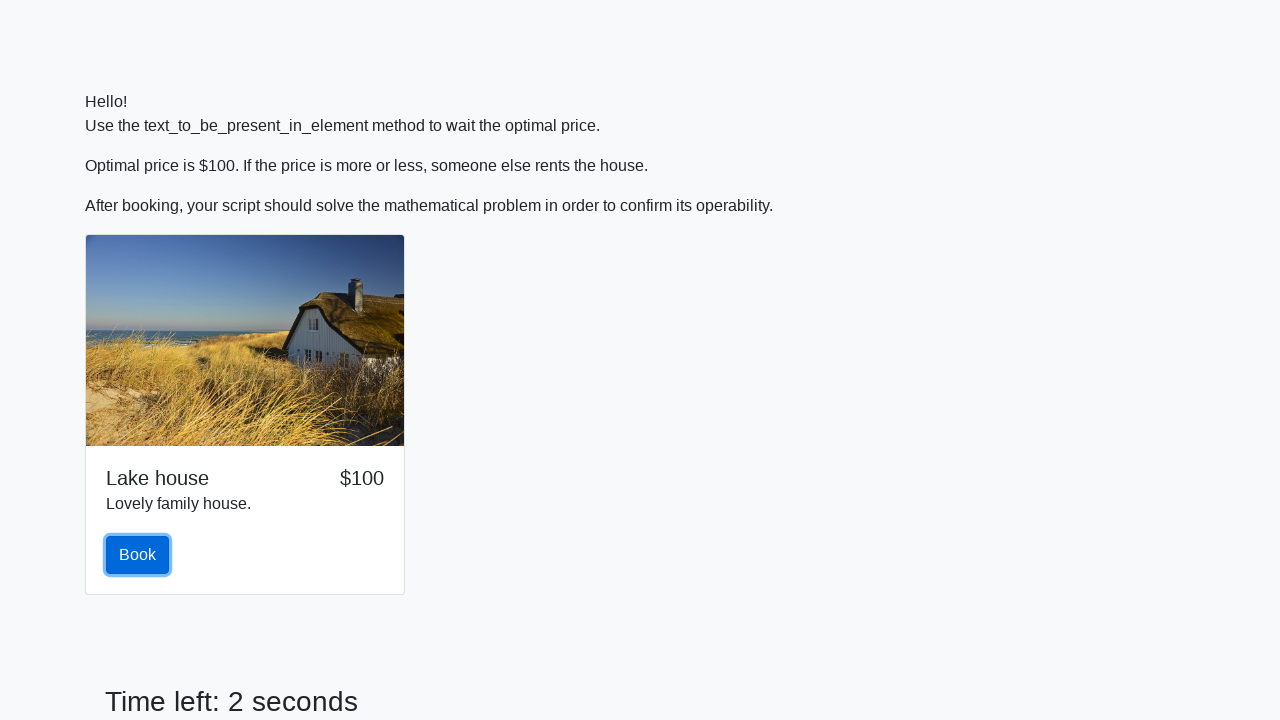

Calculated logarithm result: 2.419226409721564
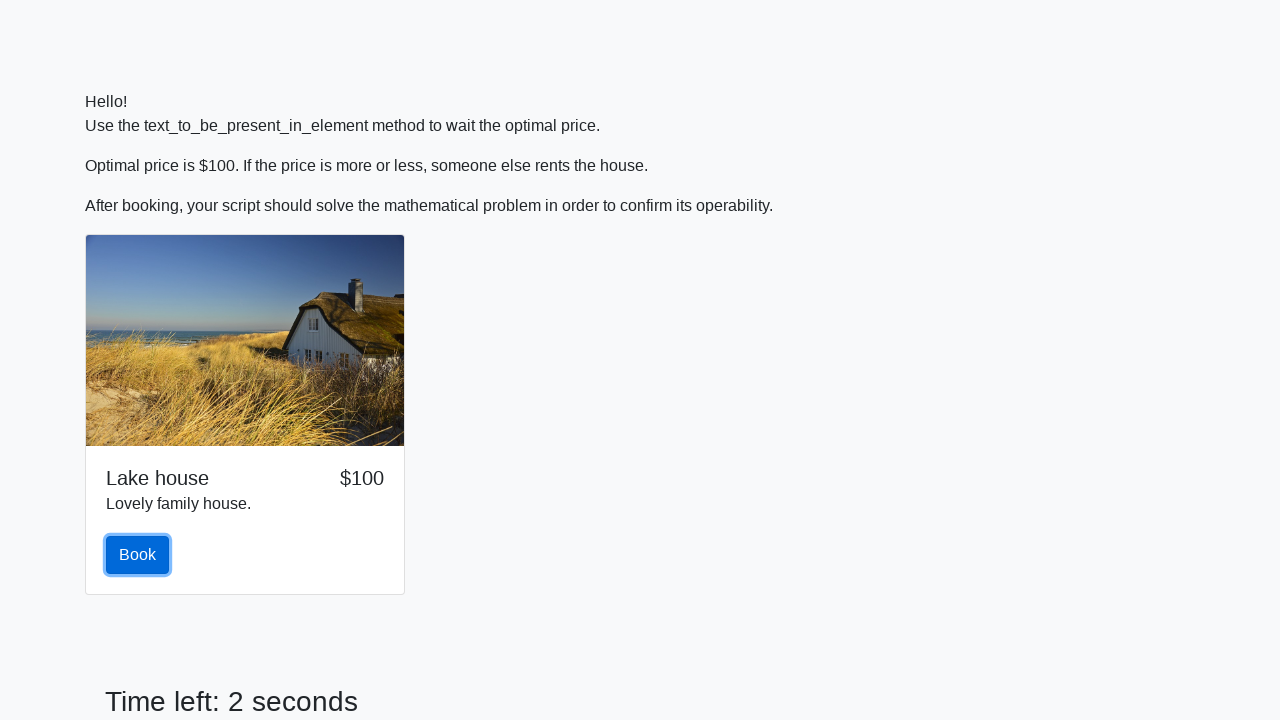

Scrolled answer field into view
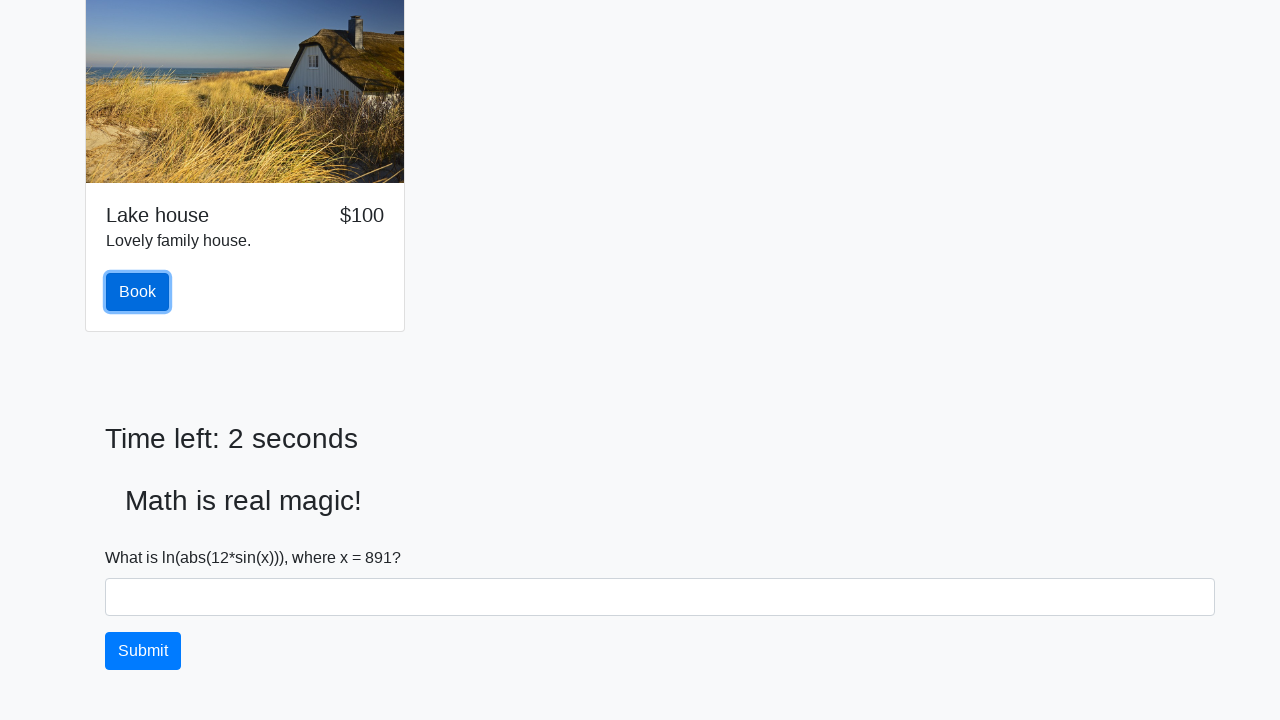

Filled answer field with calculated value: 2.419226409721564 on #answer
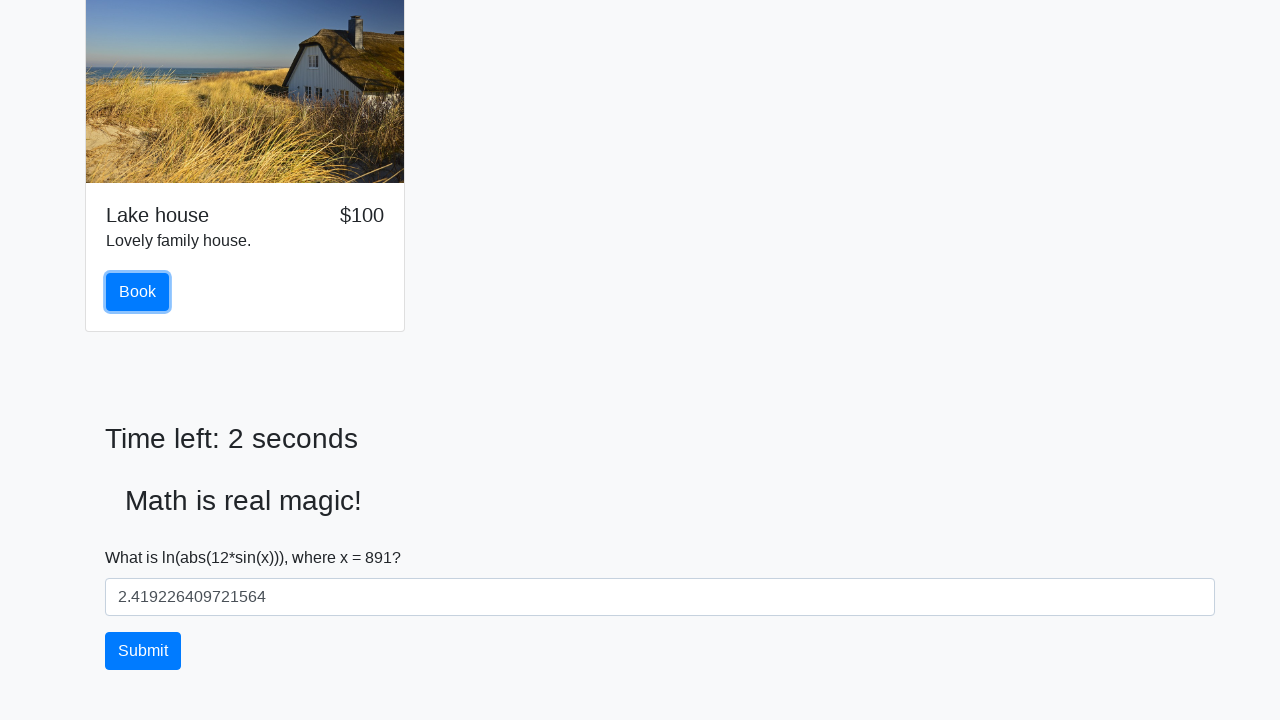

Clicked solve button to submit answer at (143, 651) on #solve
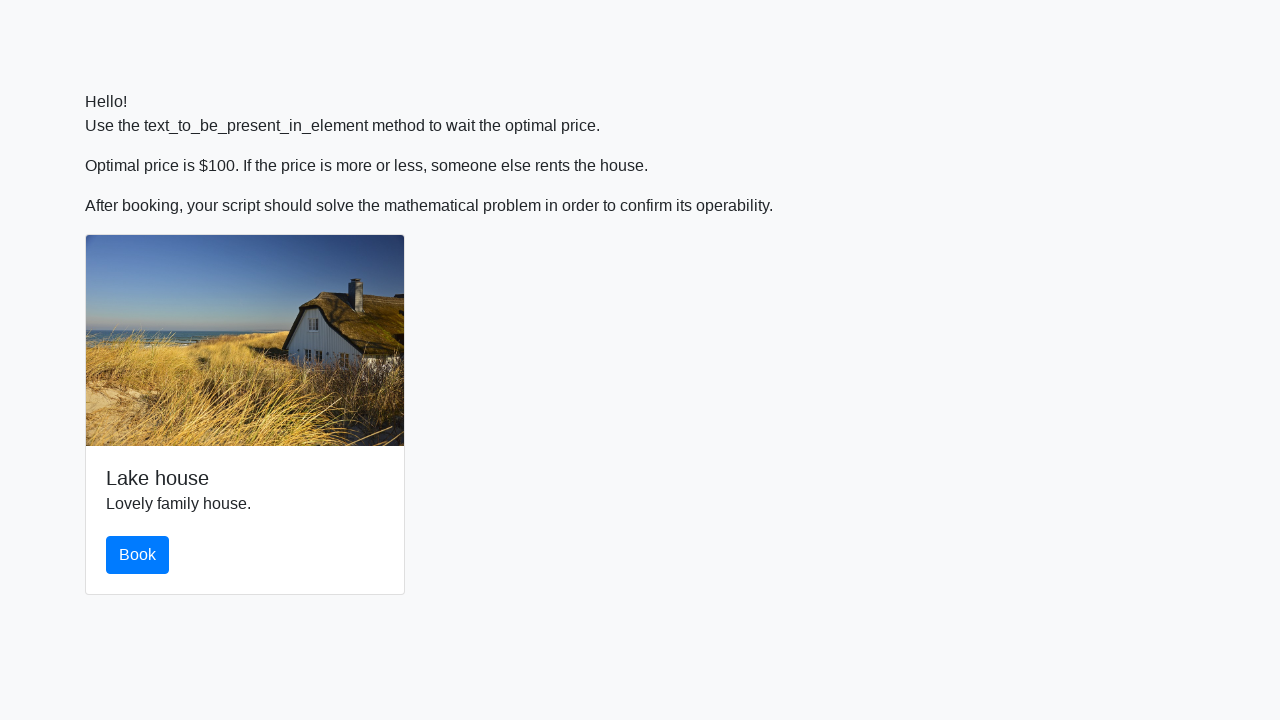

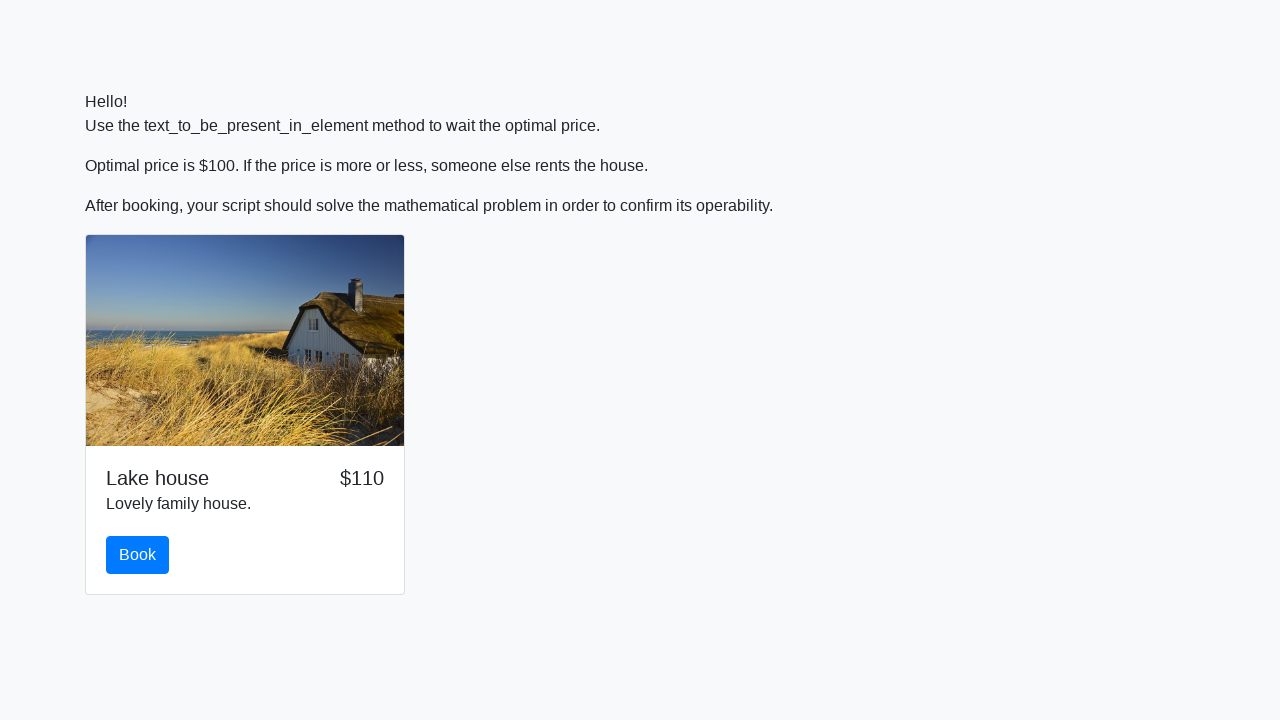